Opens a series of tweet URLs sequentially, waiting between each page load to simulate reading behavior

Starting URL: https://weibo.com/1234567890/AbCdEfGhI

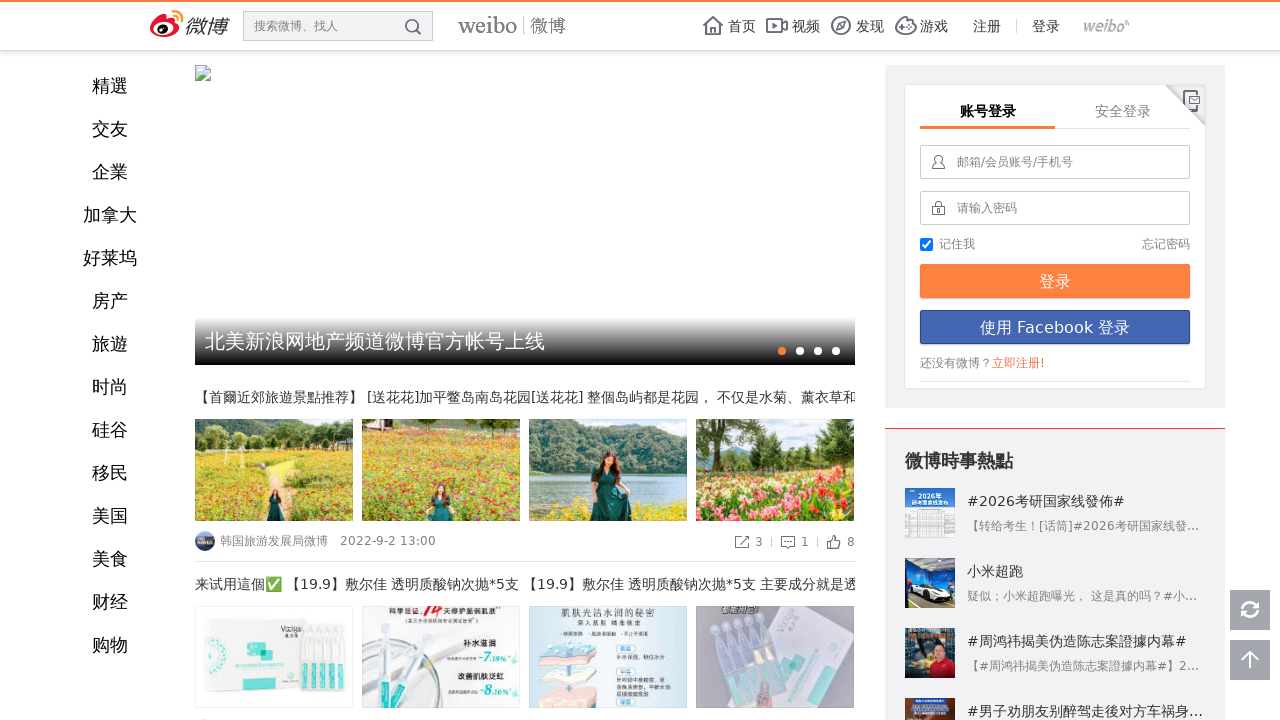

Waited for initial page to reach domcontentloaded state
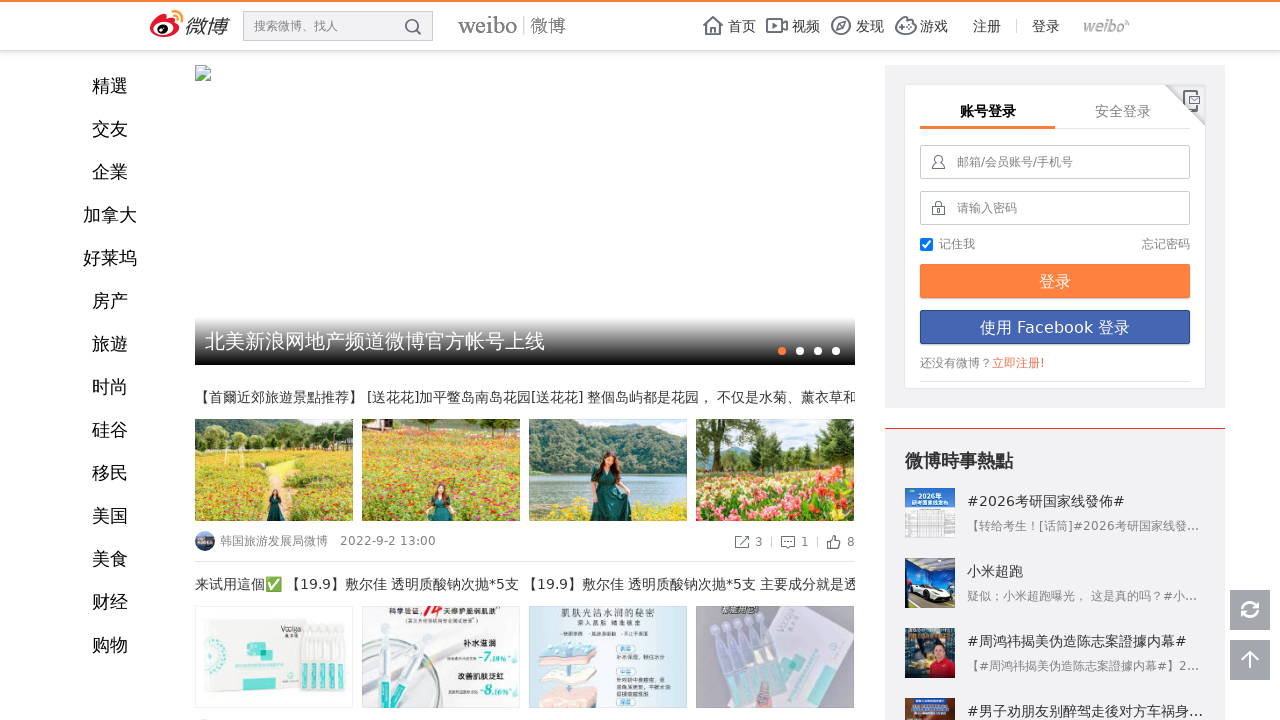

Waited 5 seconds to simulate reading behavior
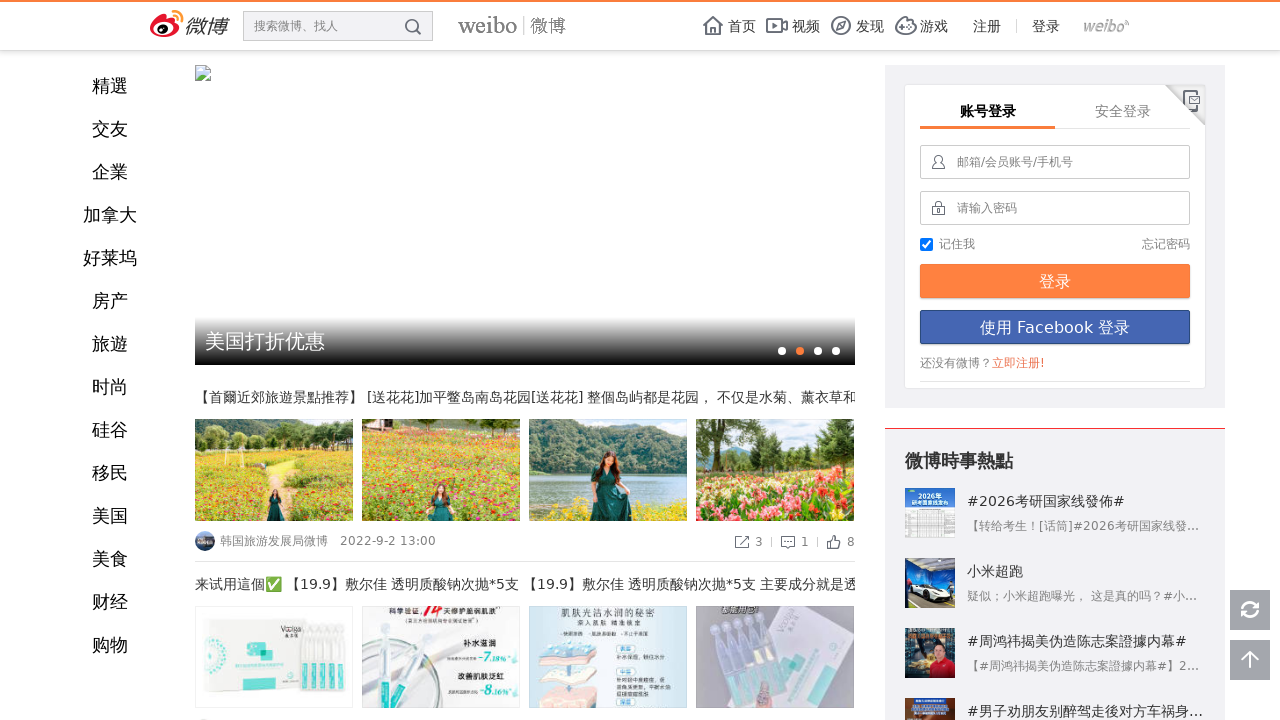

Navigated to tweet URL: https://weibo.com/9876543210/XyZaBcDeF
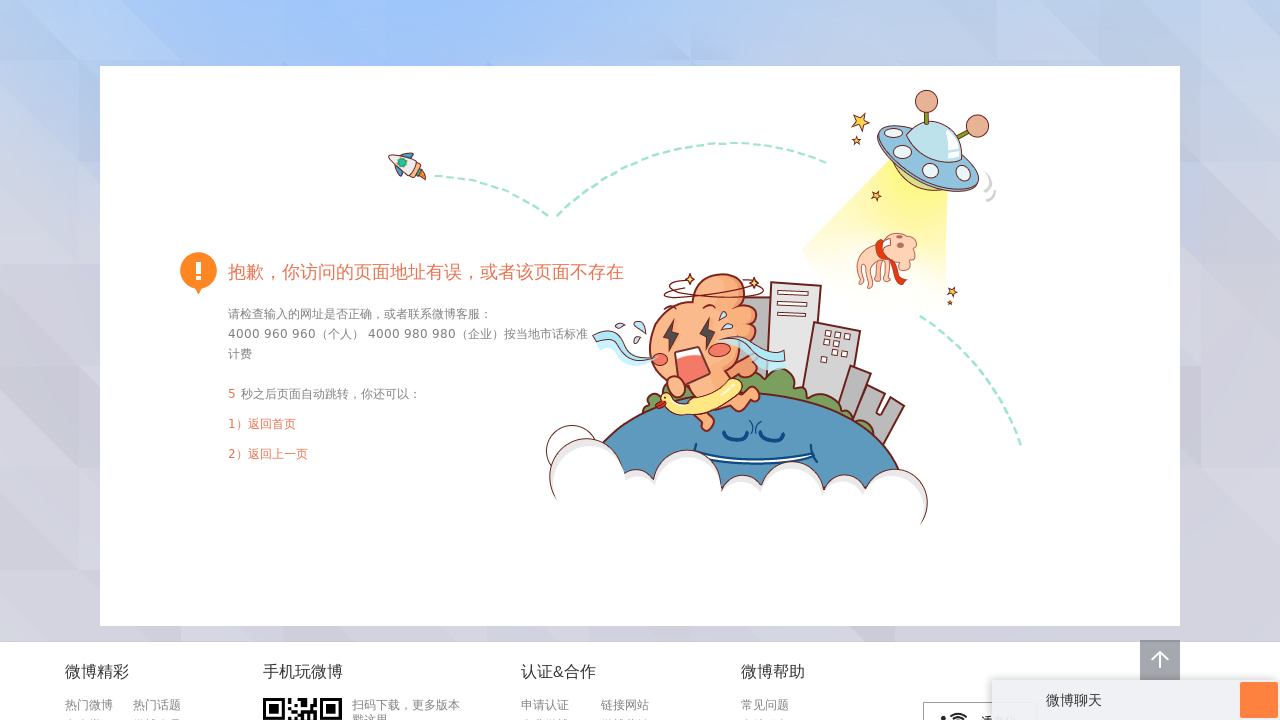

Waited for page to reach domcontentloaded state
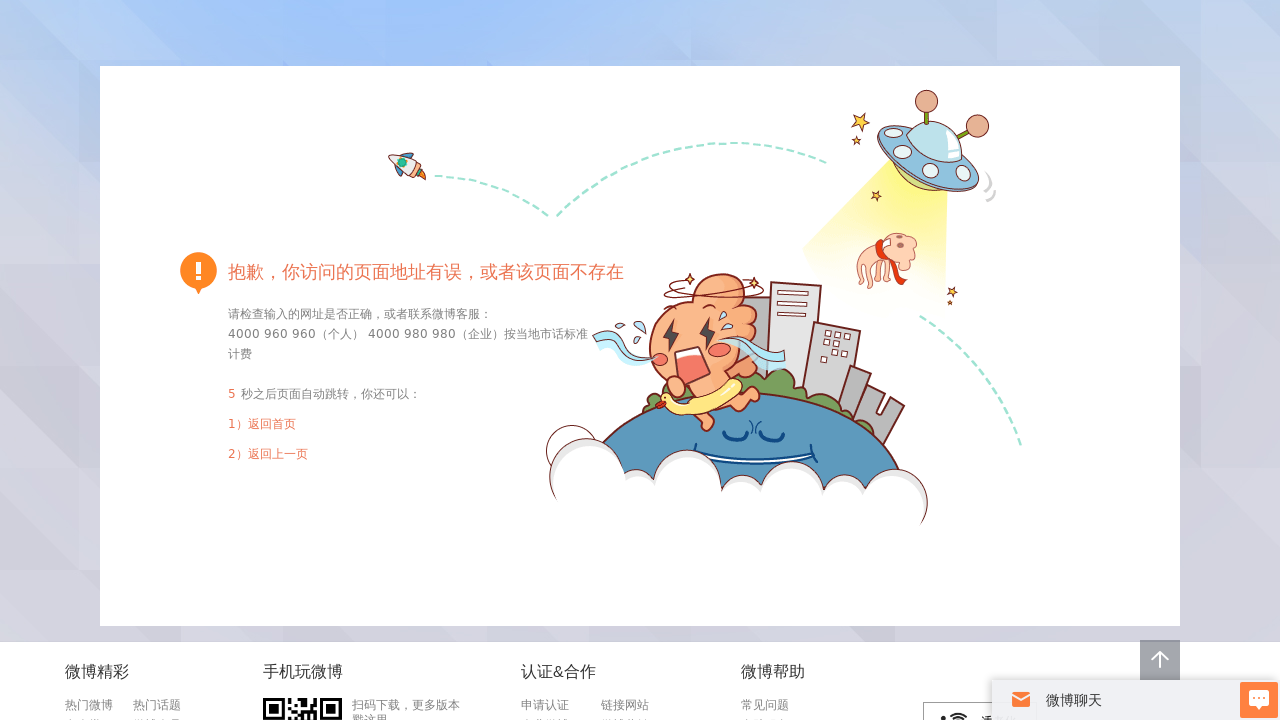

Waited 5 seconds to simulate reading behavior
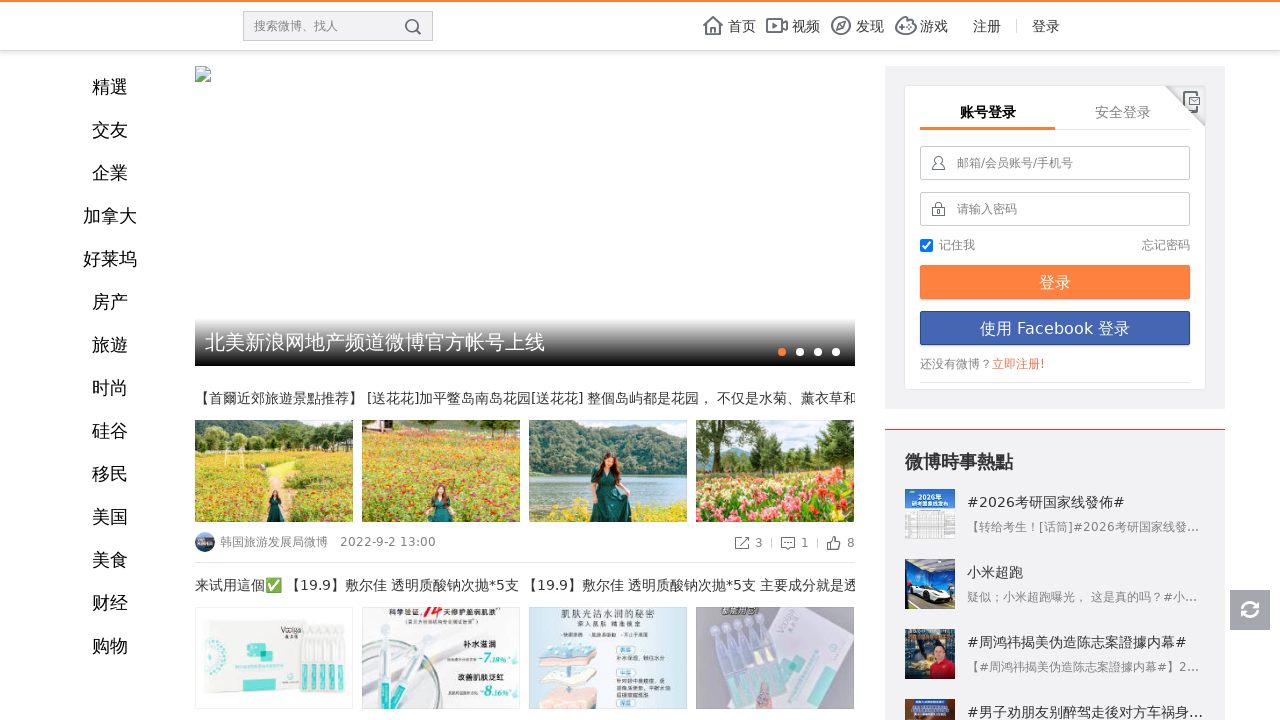

Navigated to tweet URL: https://weibo.com/5555555555/MnOpQrStU
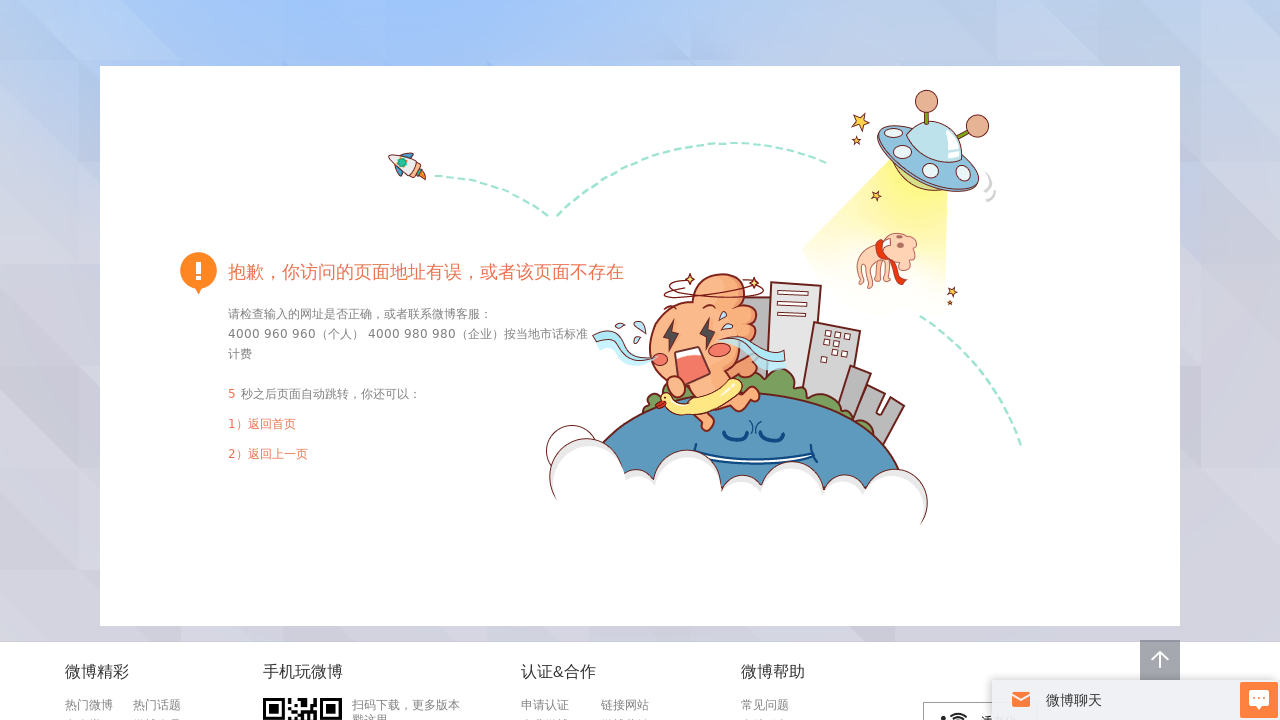

Waited for page to reach domcontentloaded state
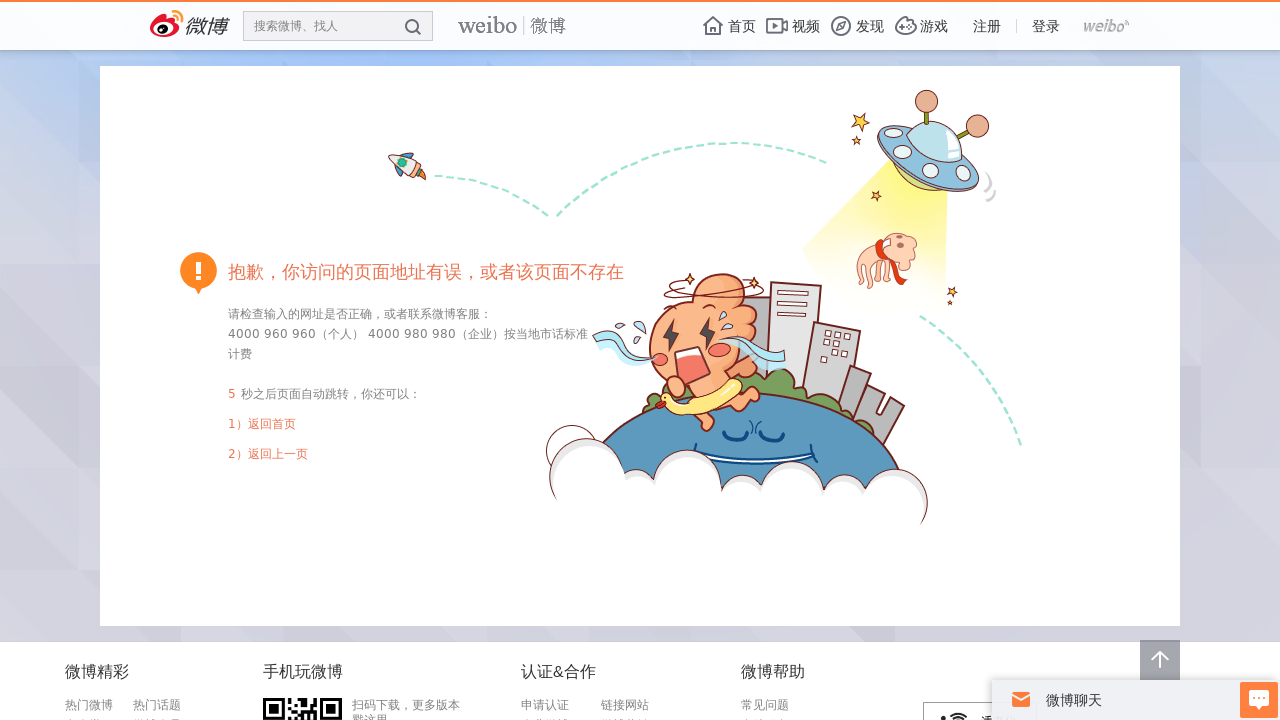

Waited 5 seconds to simulate reading behavior
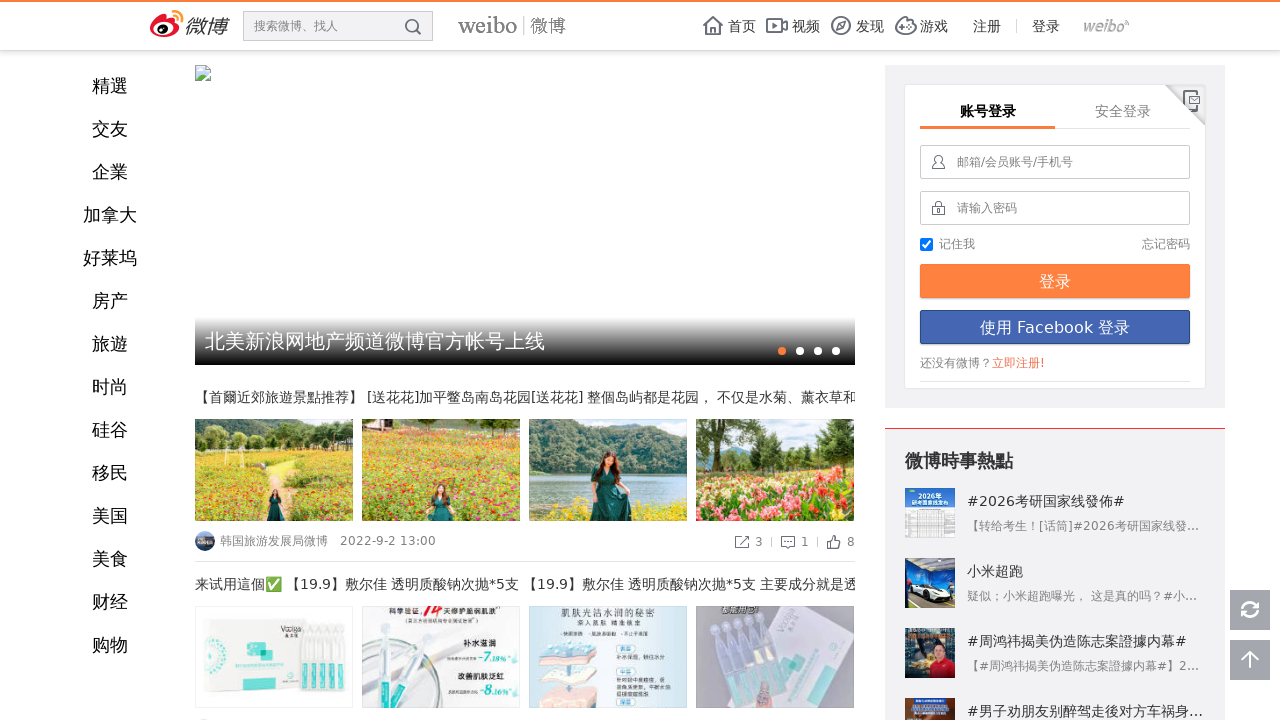

Navigated to tweet URL: https://weibo.com/1234567890/AbCdEfGhI
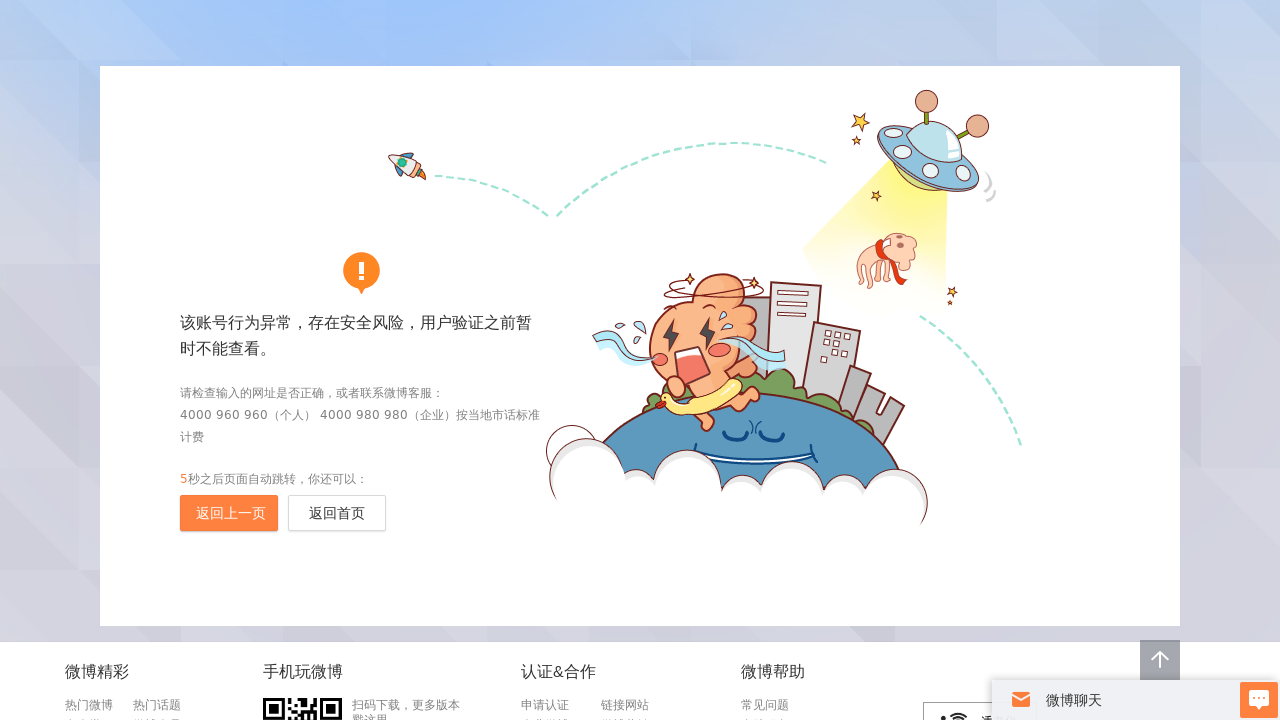

Waited for page to reach domcontentloaded state
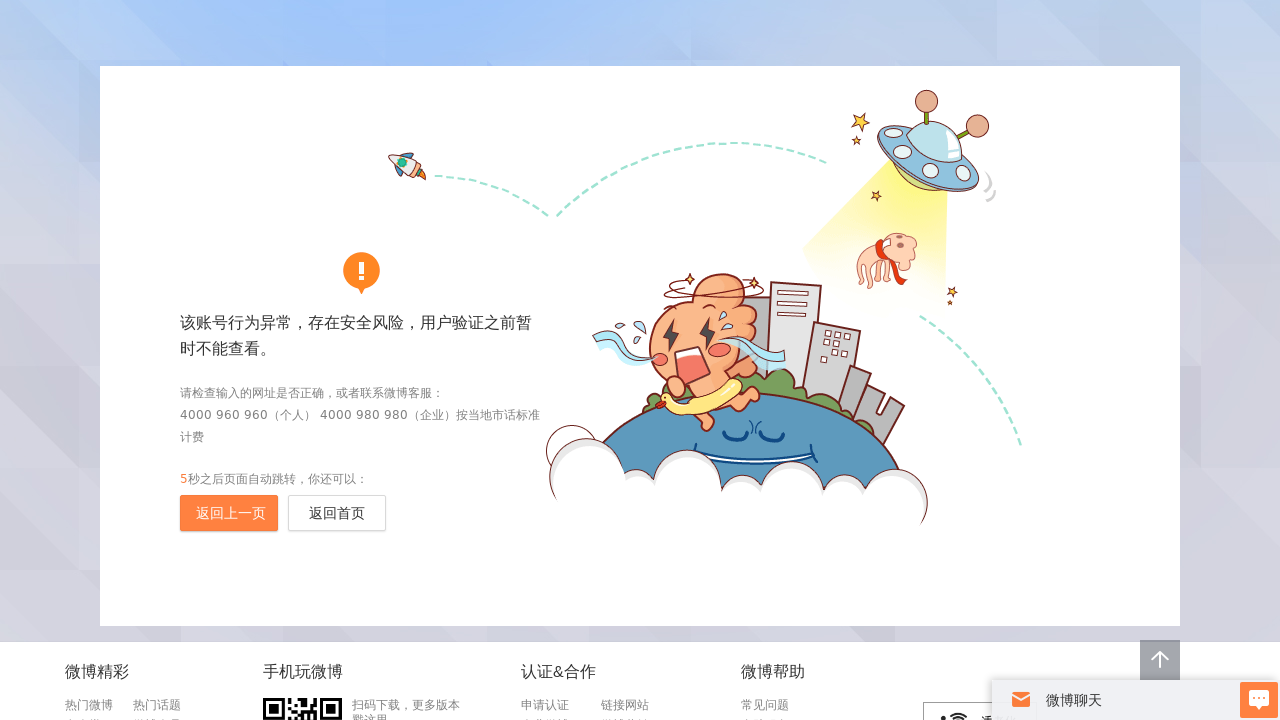

Waited 5 seconds to simulate reading behavior
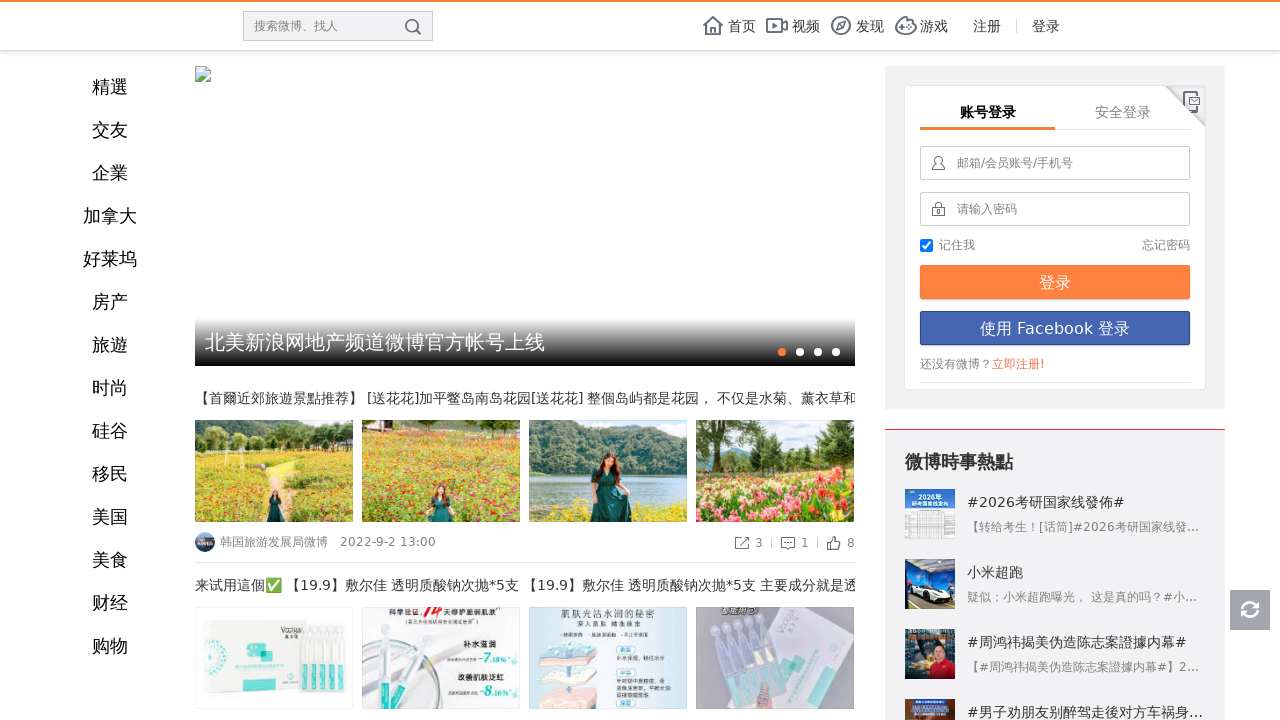

Navigated to tweet URL: https://weibo.com/9876543210/XyZaBcDeF
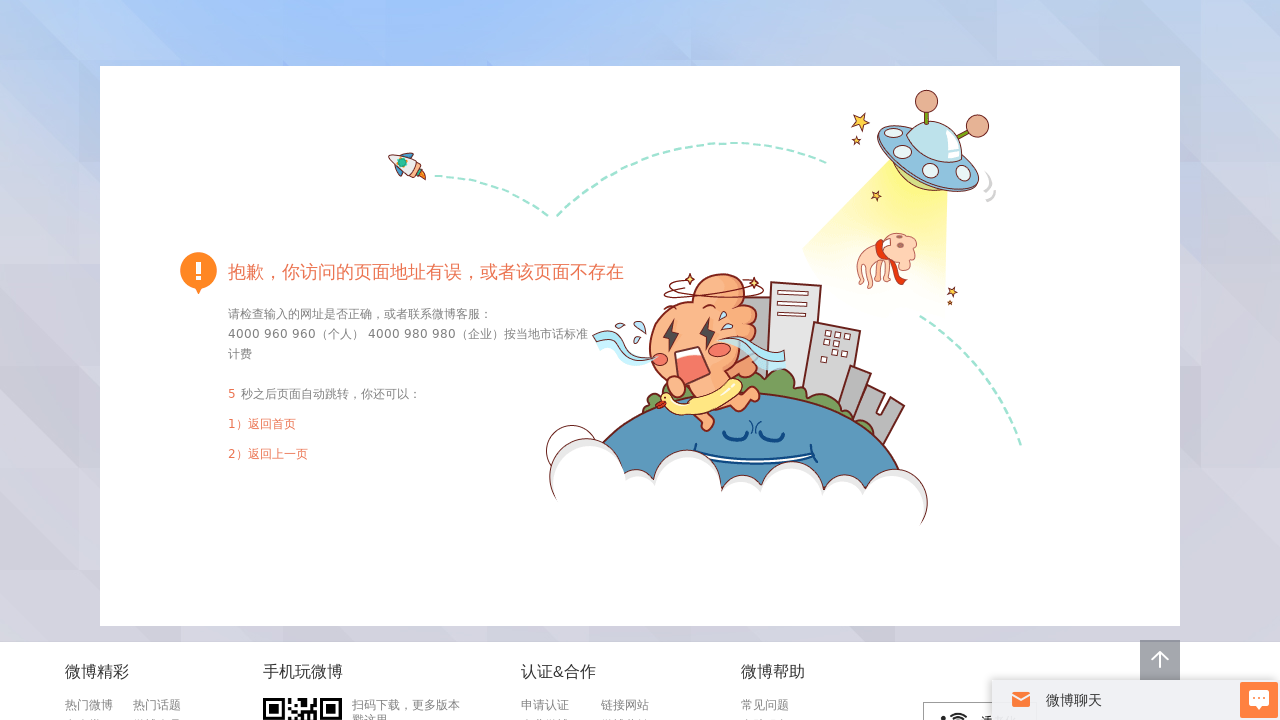

Waited for page to reach domcontentloaded state
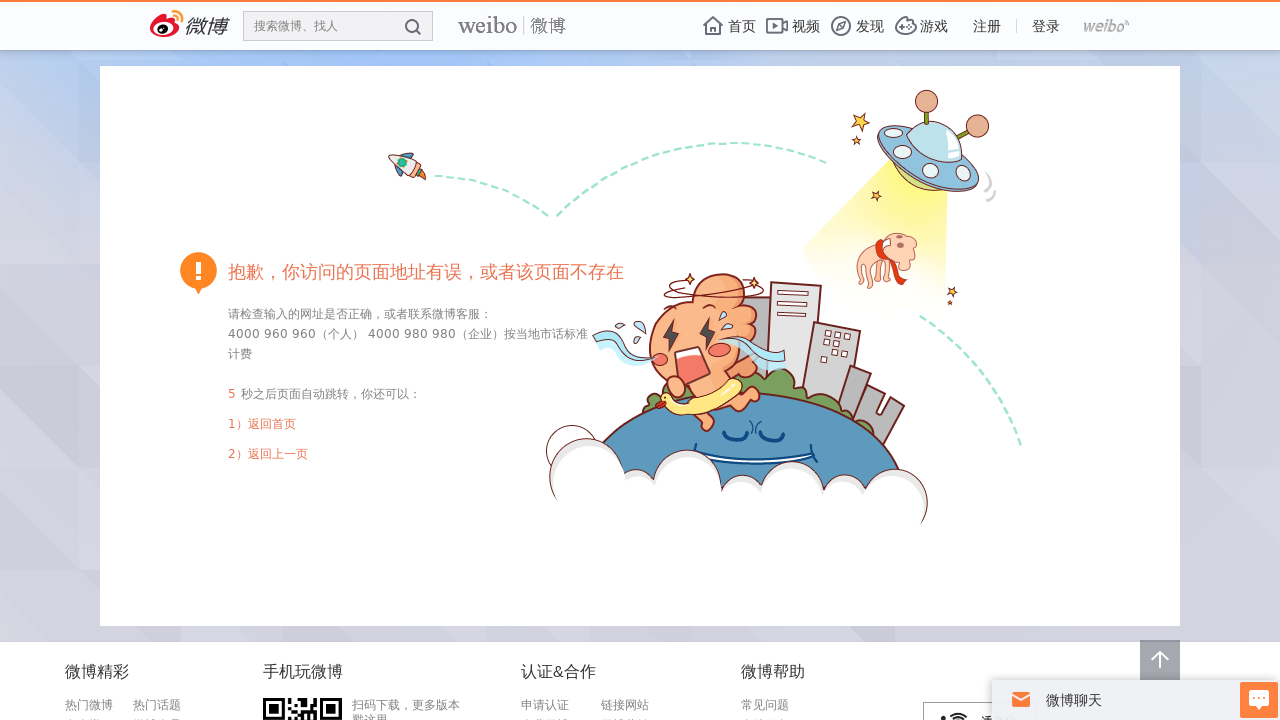

Waited 5 seconds to simulate reading behavior
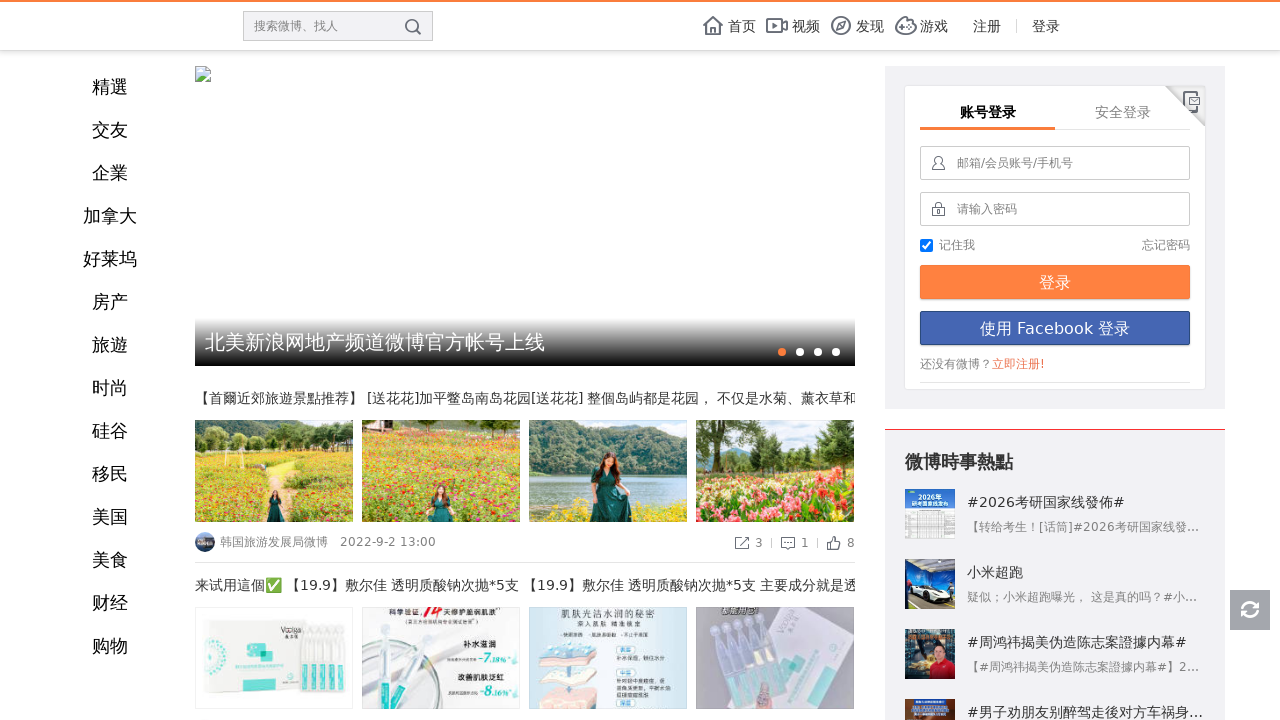

Navigated to tweet URL: https://weibo.com/5555555555/MnOpQrStU
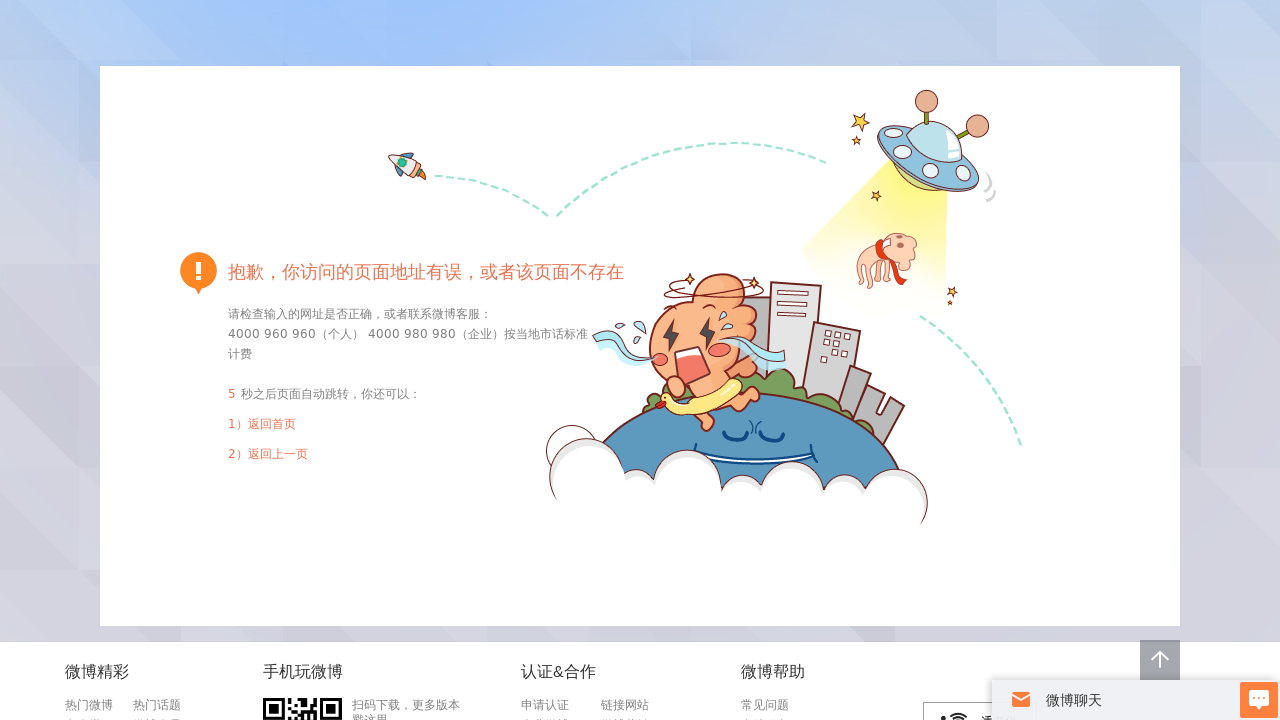

Waited for page to reach domcontentloaded state
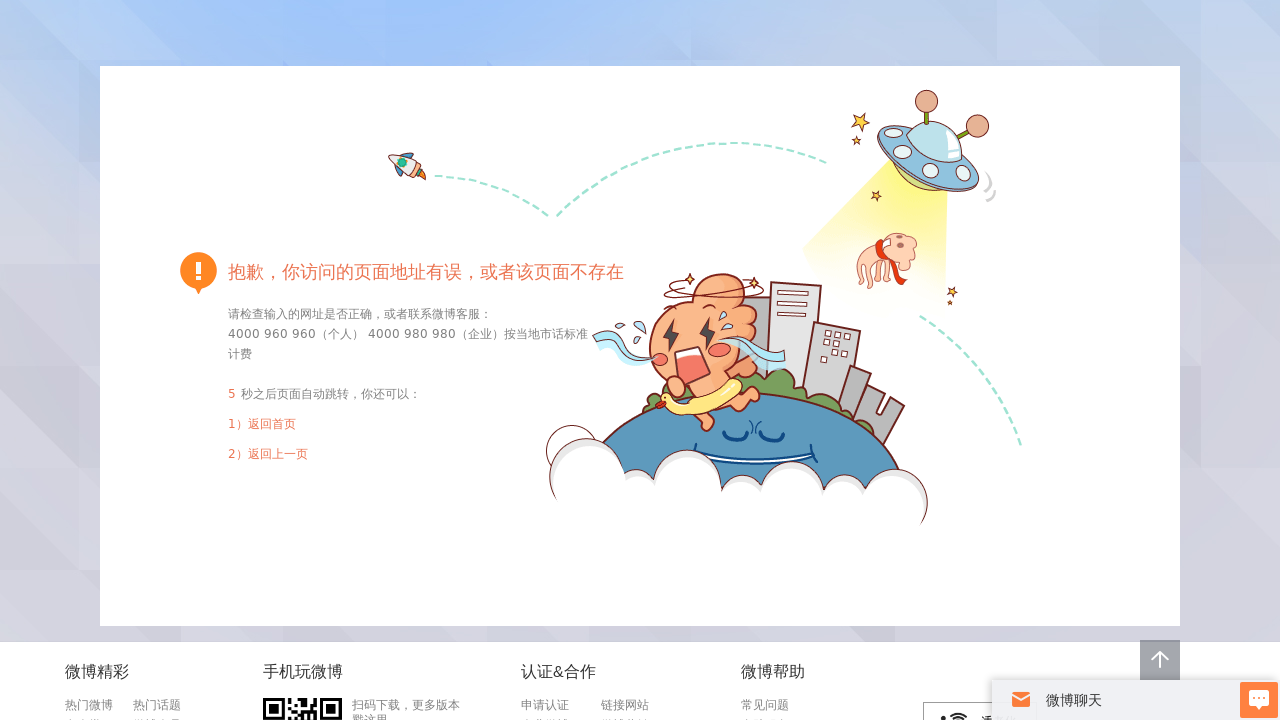

Waited 5 seconds to simulate reading behavior
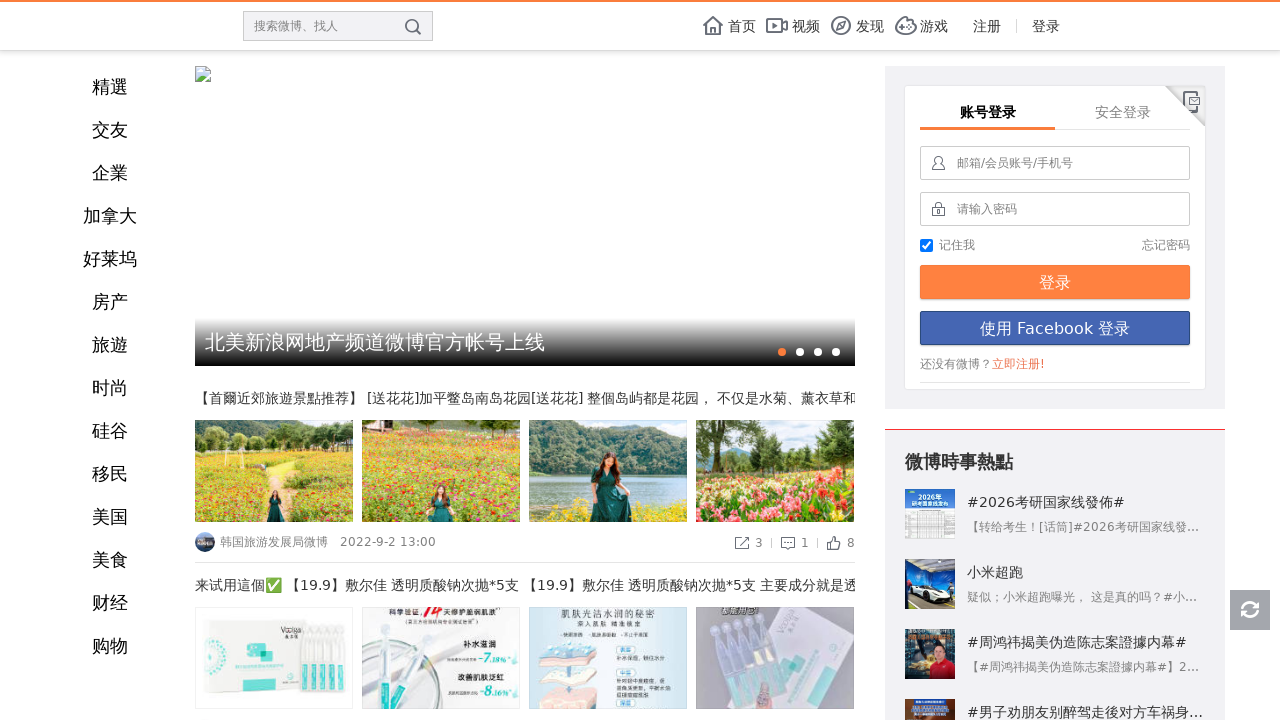

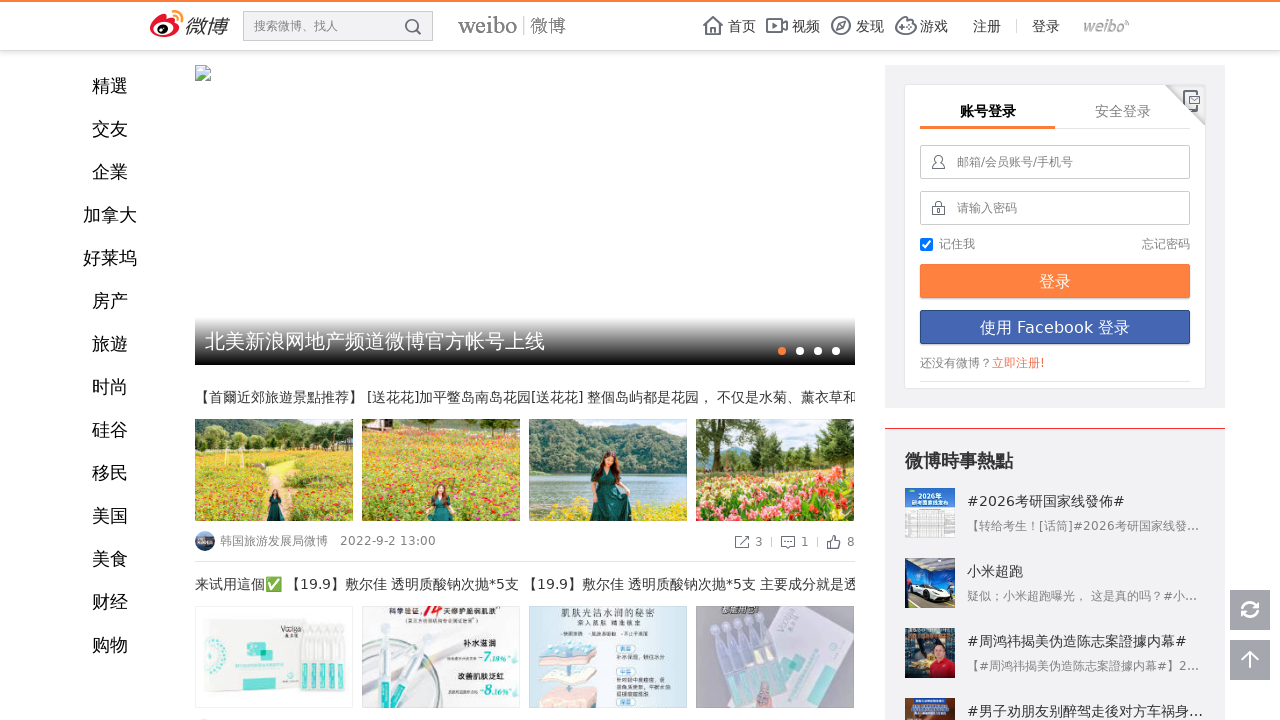